Tests an e-commerce checkout flow by adding multiple vegetables to cart, applying a promo code, and placing an order

Starting URL: https://rahulshettyacademy.com/seleniumPractise/#/

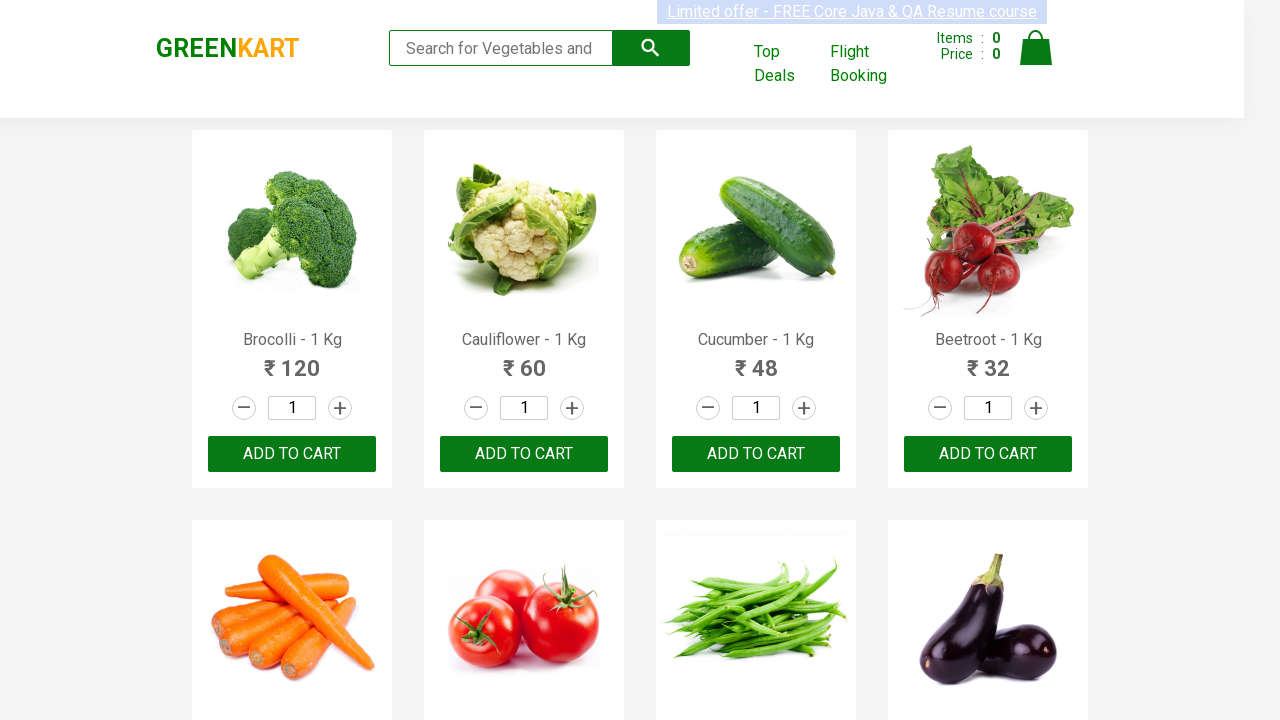

Waited for product names to load on the vegetables e-commerce page
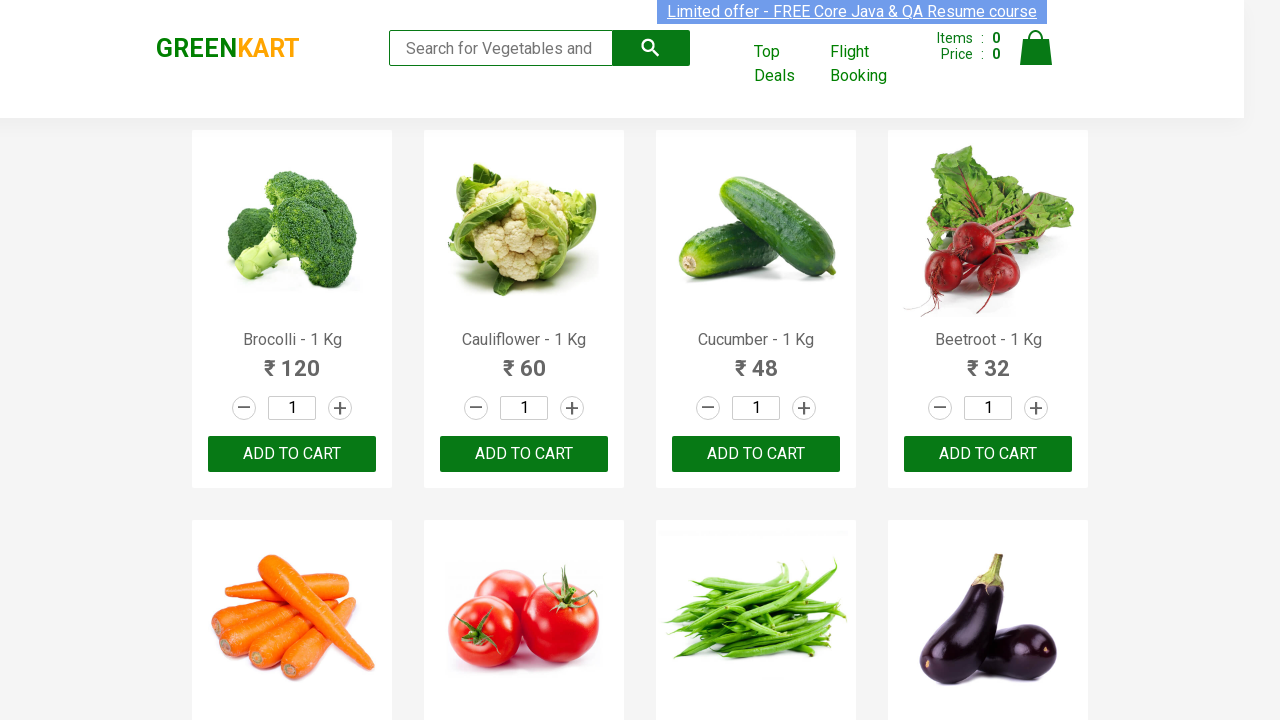

Retrieved all product elements from the page
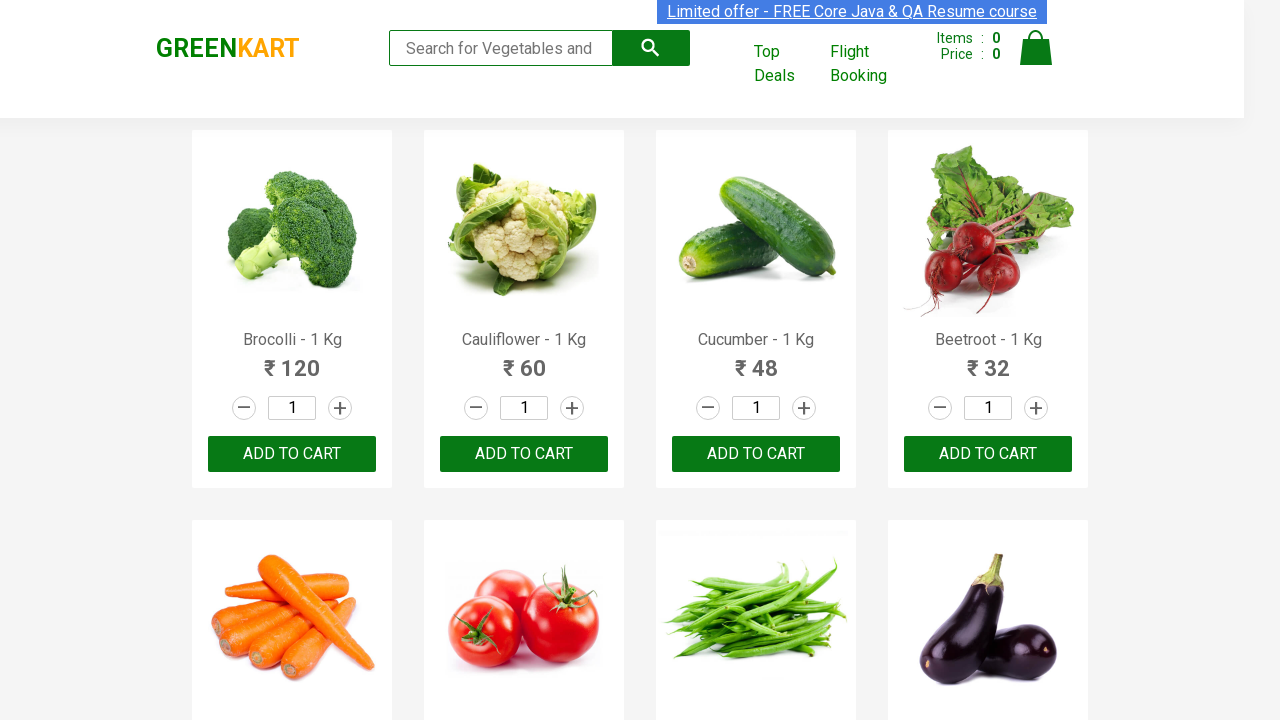

Added 'Brocolli' to cart at (292, 454) on xpath=//div[@class='product-action']/button >> nth=0
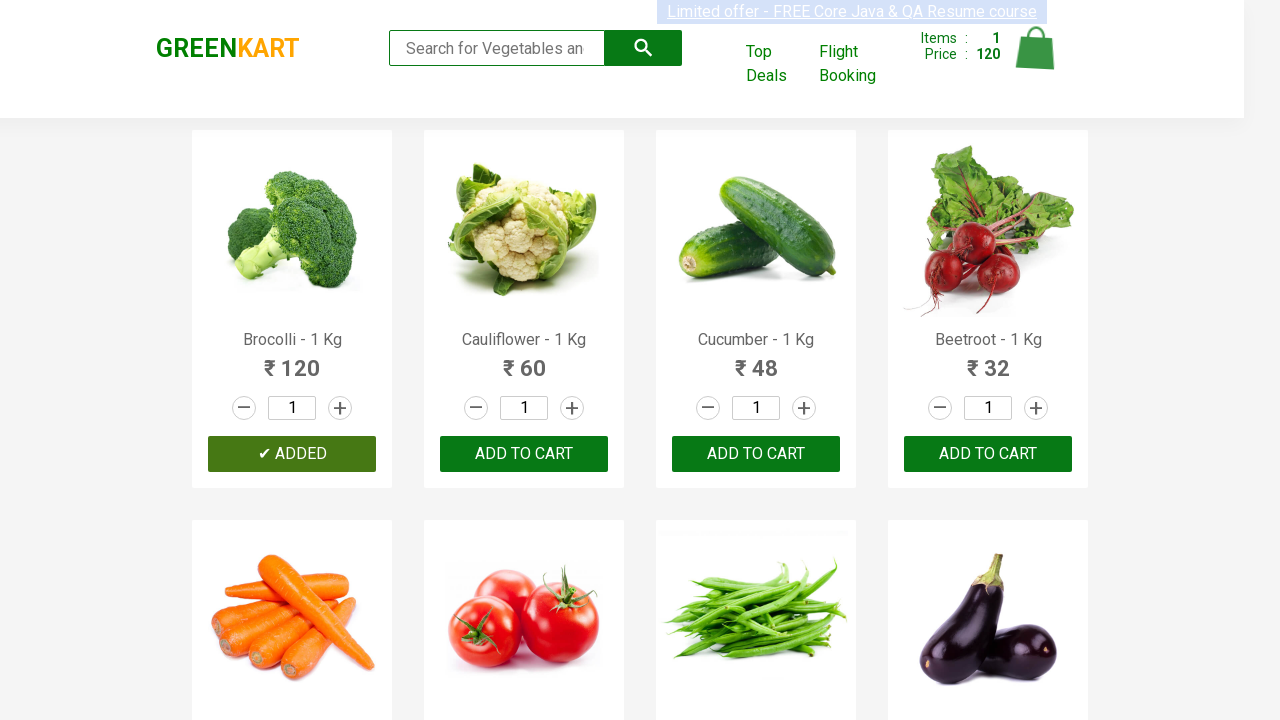

Added 'Cucumber' to cart at (756, 454) on xpath=//div[@class='product-action']/button >> nth=2
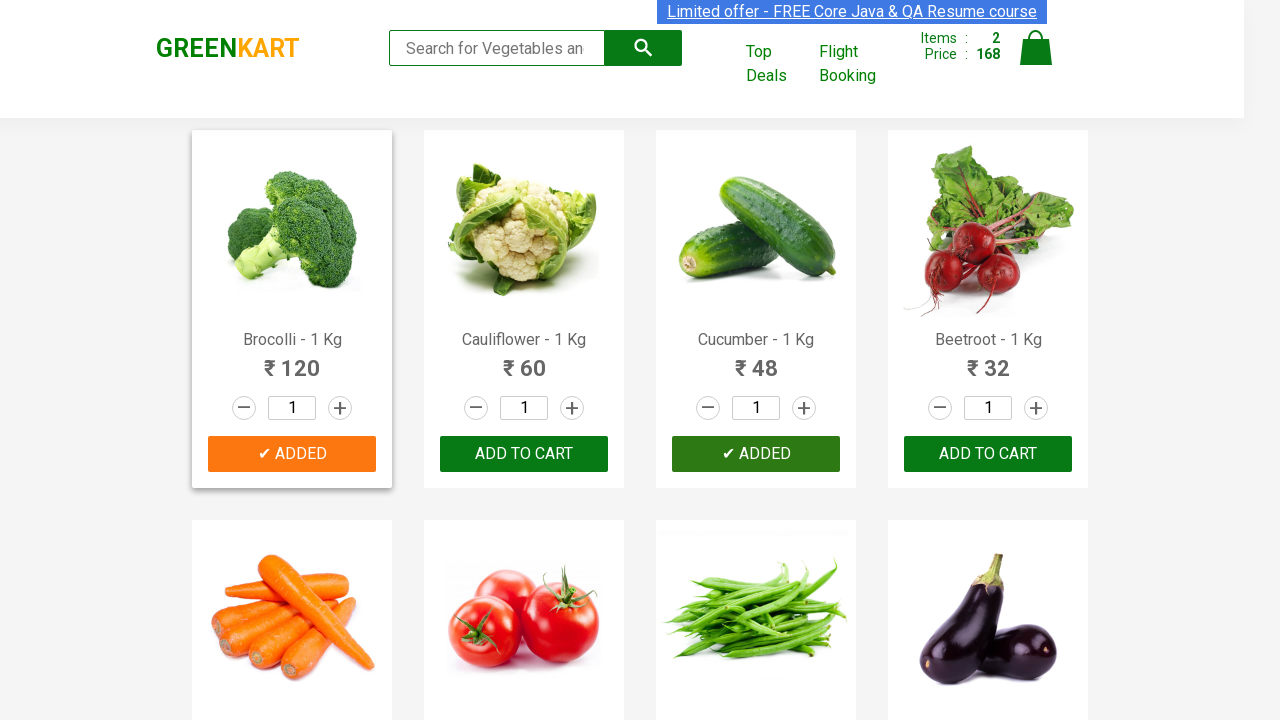

Added 'Beetroot' to cart at (988, 454) on xpath=//div[@class='product-action']/button >> nth=3
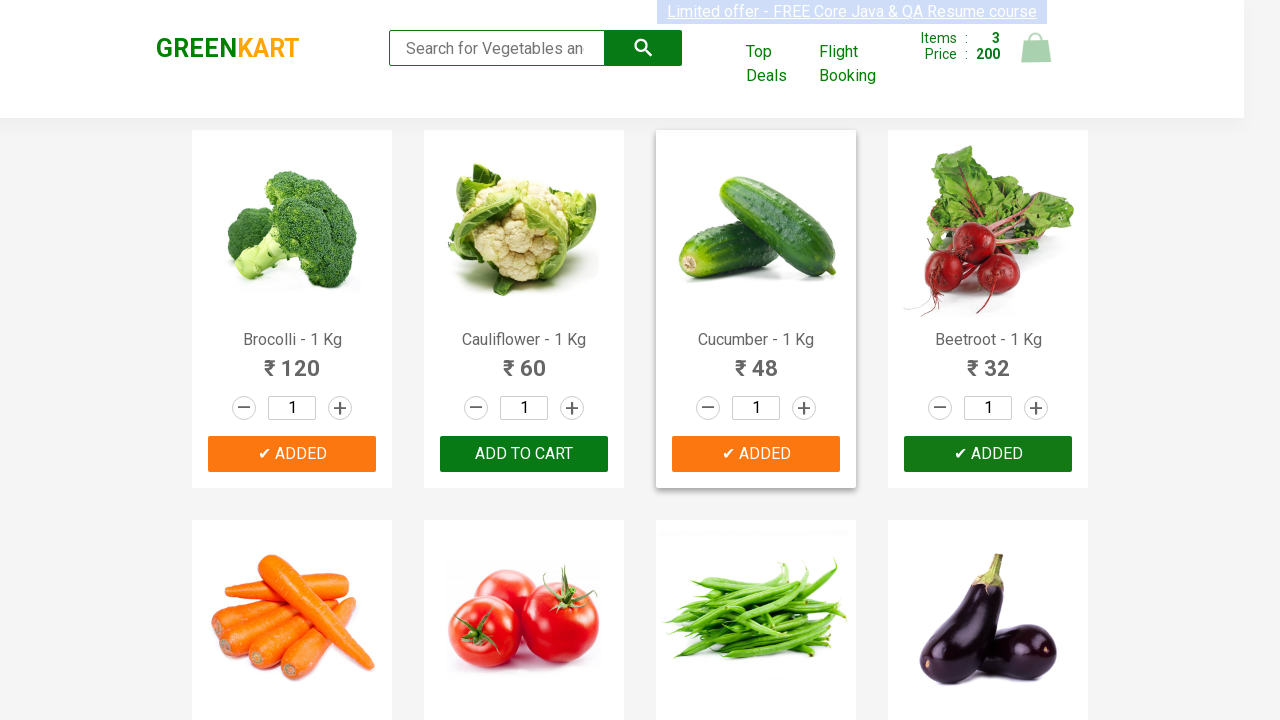

Added 'Carrot' to cart at (292, 360) on xpath=//div[@class='product-action']/button >> nth=4
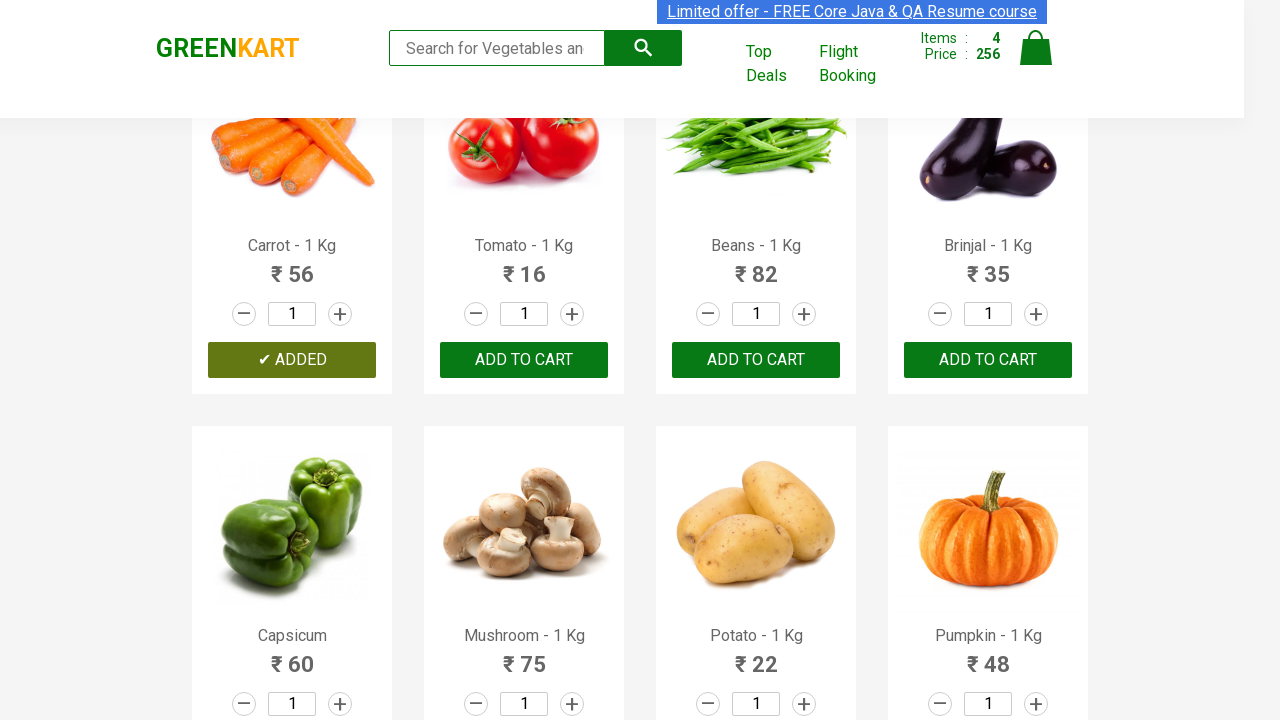

Clicked on cart icon to view cart at (1036, 48) on img[alt='Cart']
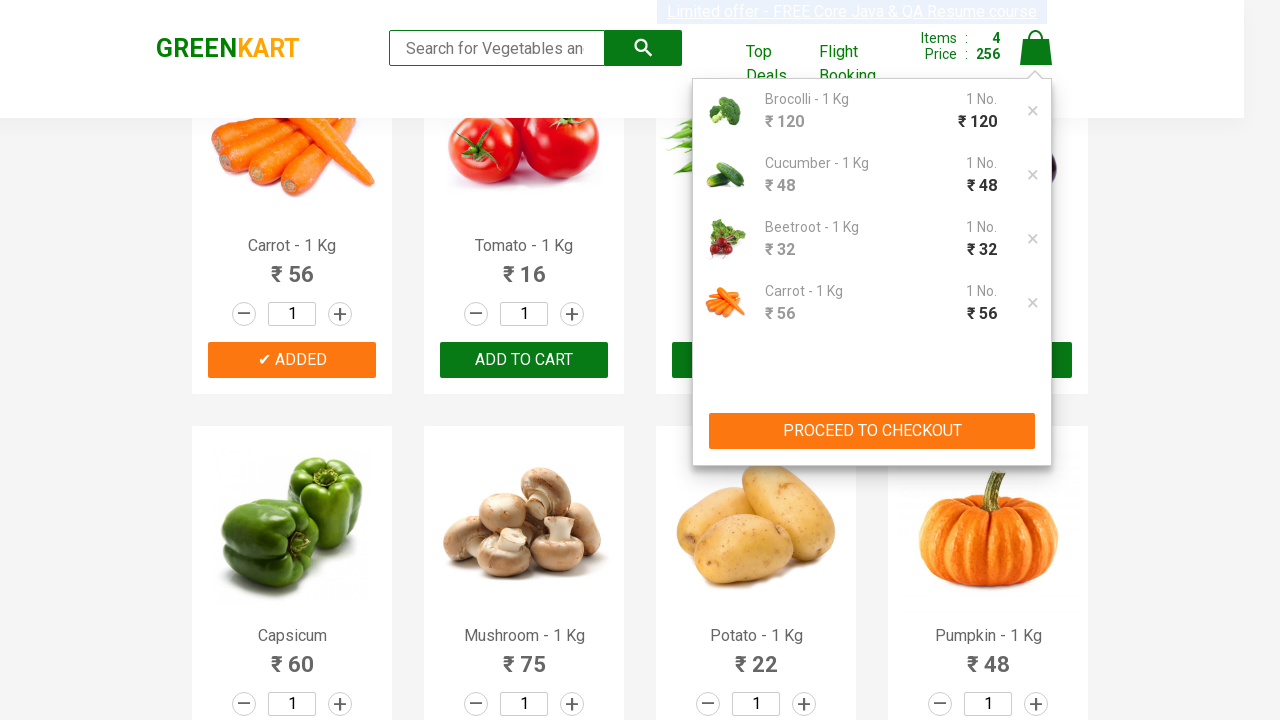

Clicked 'PROCEED TO CHECKOUT' button at (872, 431) on xpath=//div[@class='action-block']/button
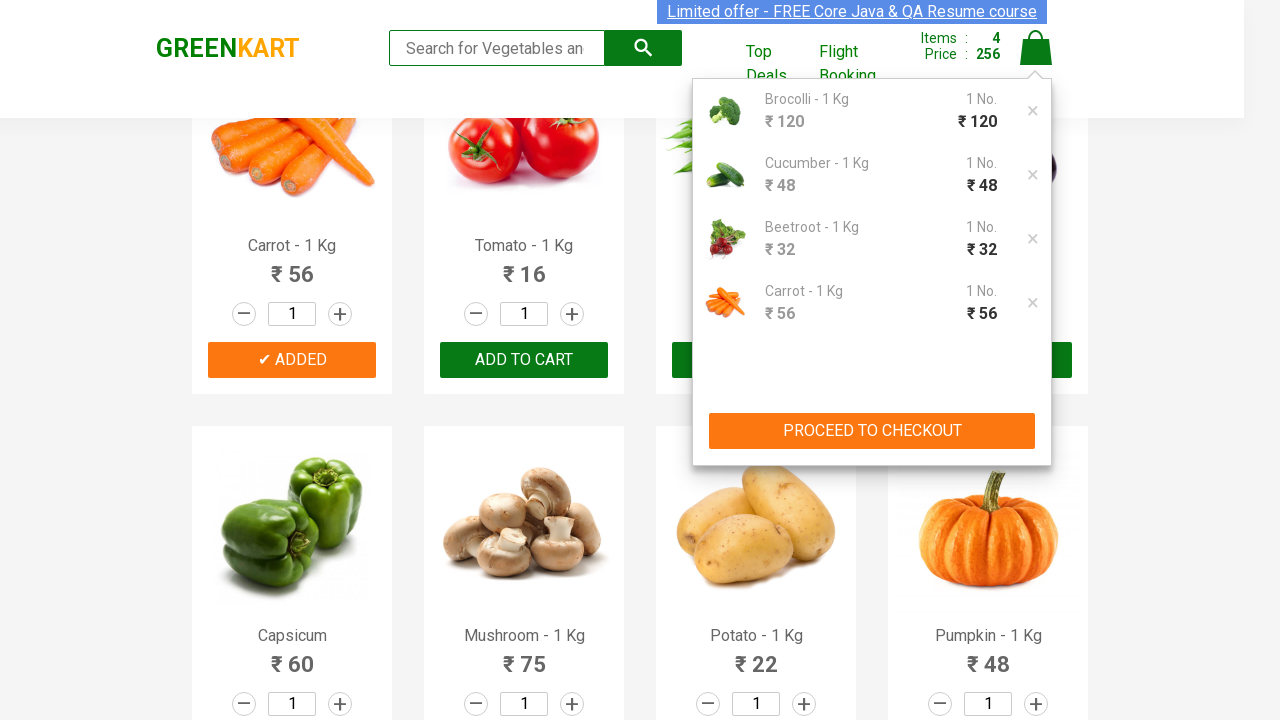

Waited for promo code input field to become visible
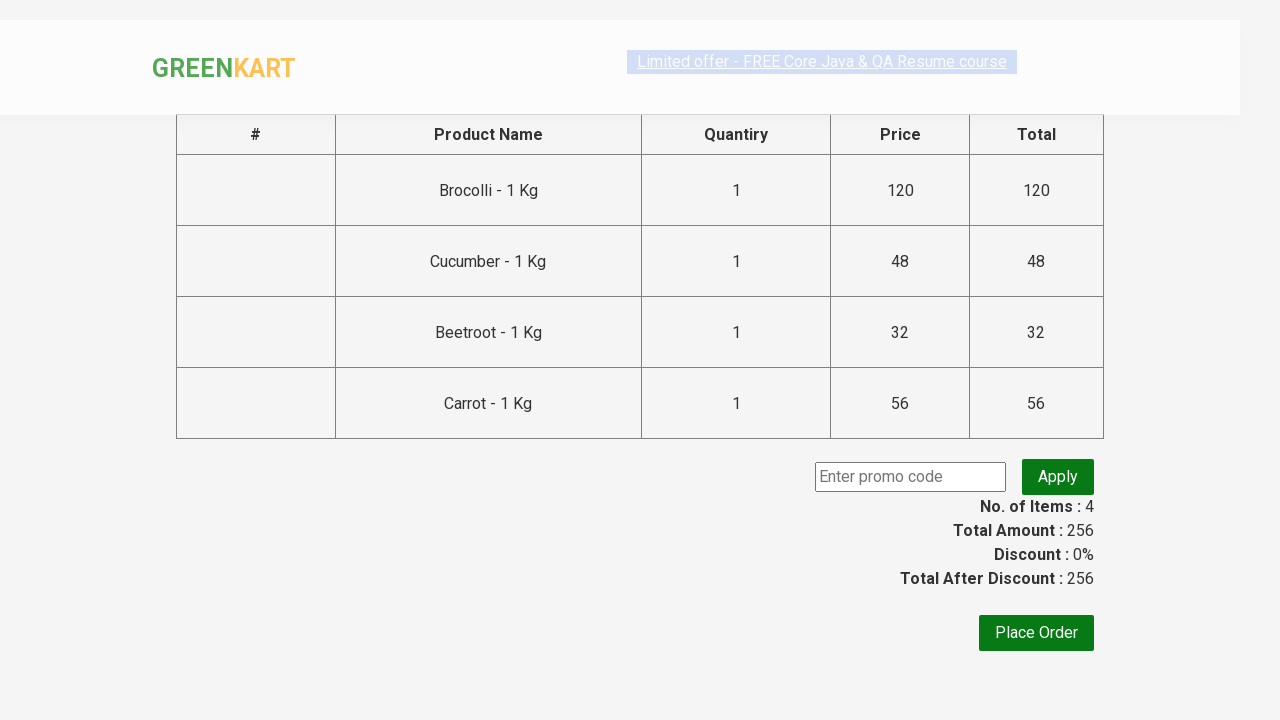

Entered promo code 'rahulshettyacademy' into the input field on input.promoCode
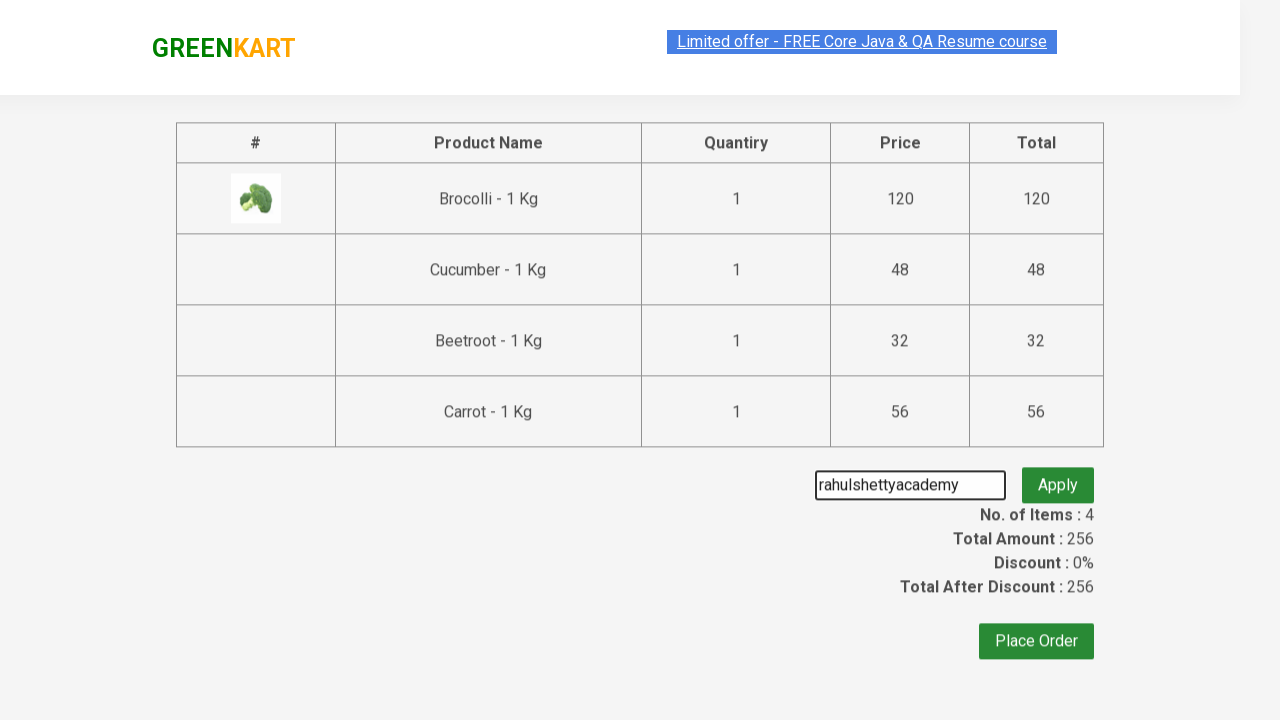

Clicked 'Apply' button to apply the promo code at (1058, 477) on button.promoBtn
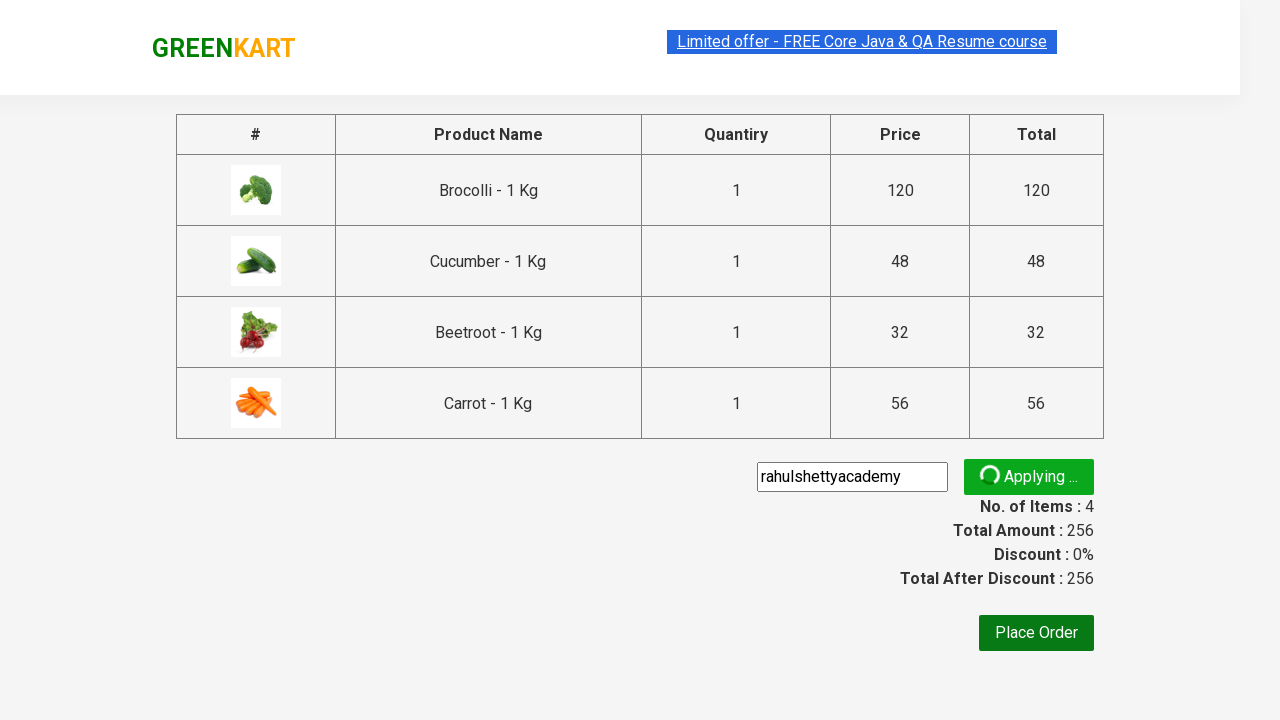

Waited for promo code validation message to appear
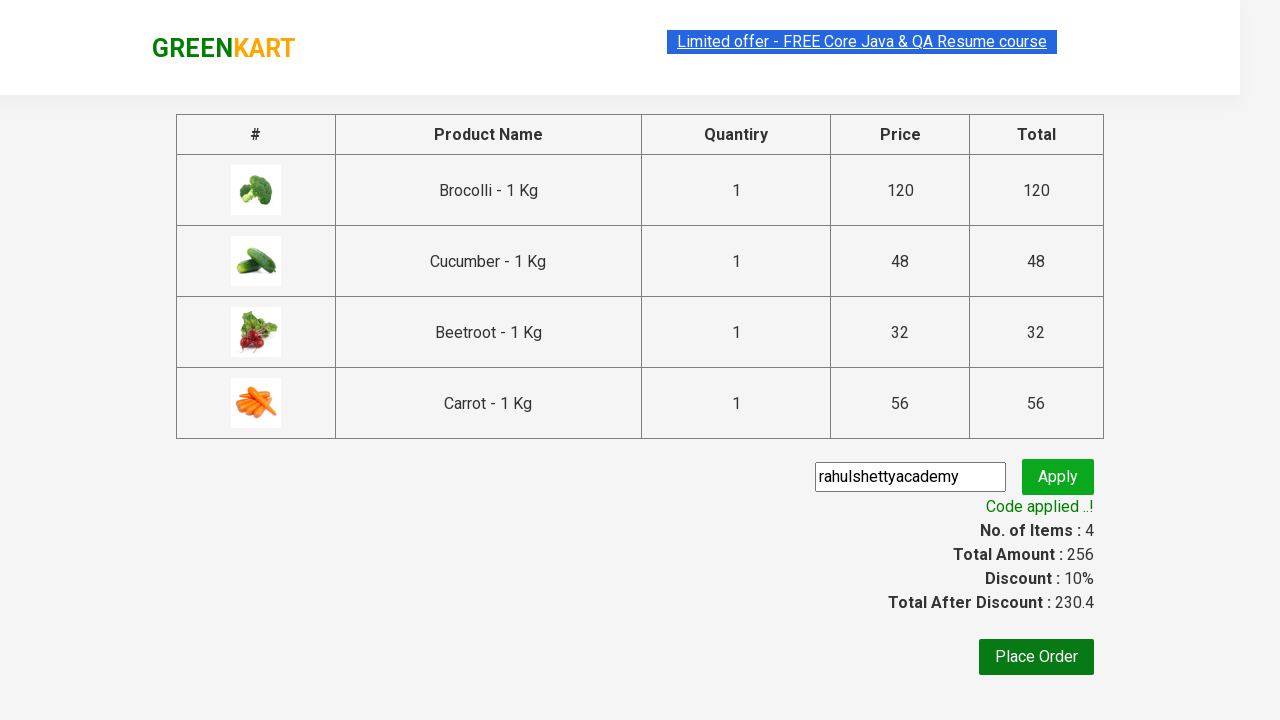

Clicked 'Place Order' button to complete the checkout at (1036, 657) on xpath=//button[contains(text(),'Place Order')]
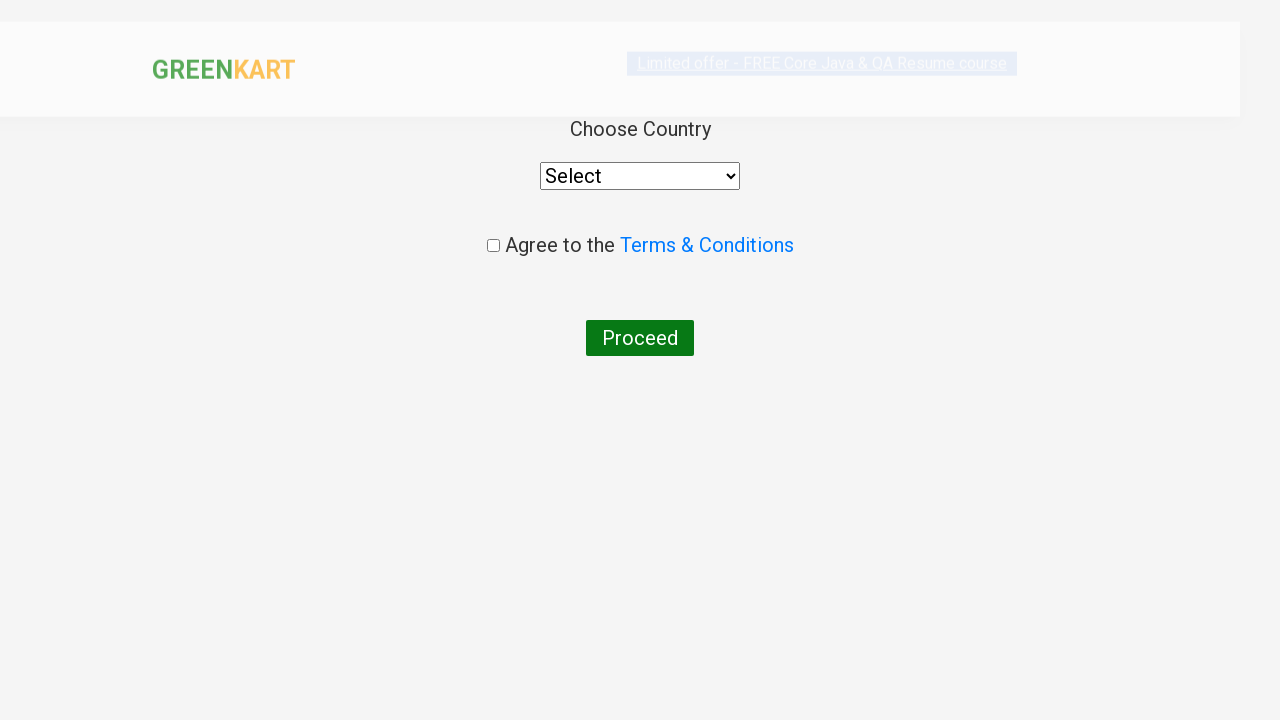

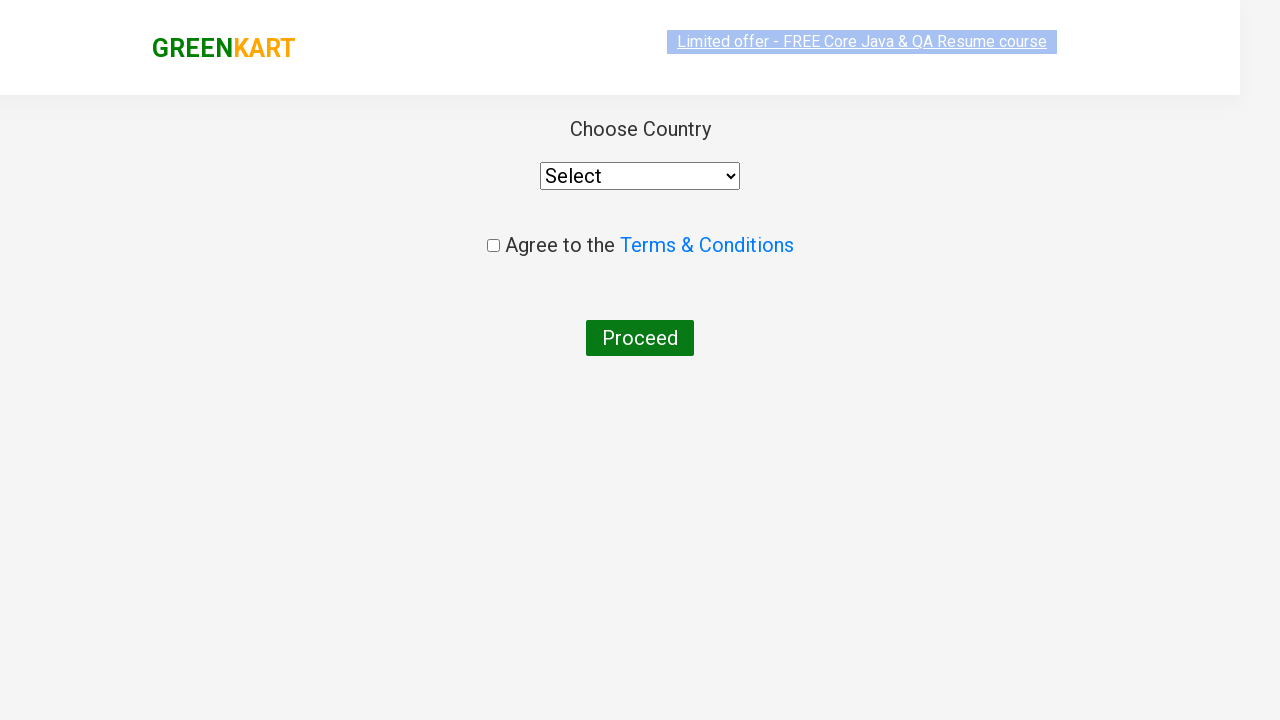